Tests mouse hover functionality on a nested menu by hovering over a main menu item and then hovering over a submenu item to reveal nested options.

Starting URL: https://demoqa.com/menu

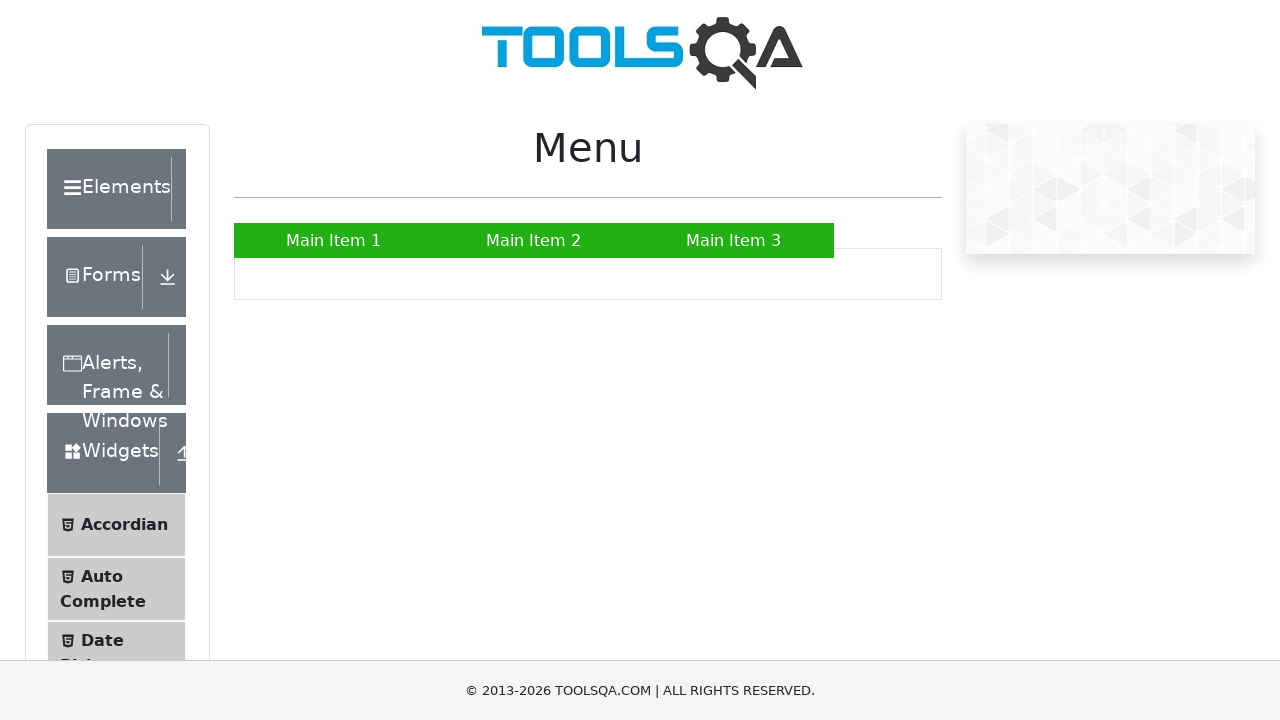

Navigated to https://demoqa.com/menu
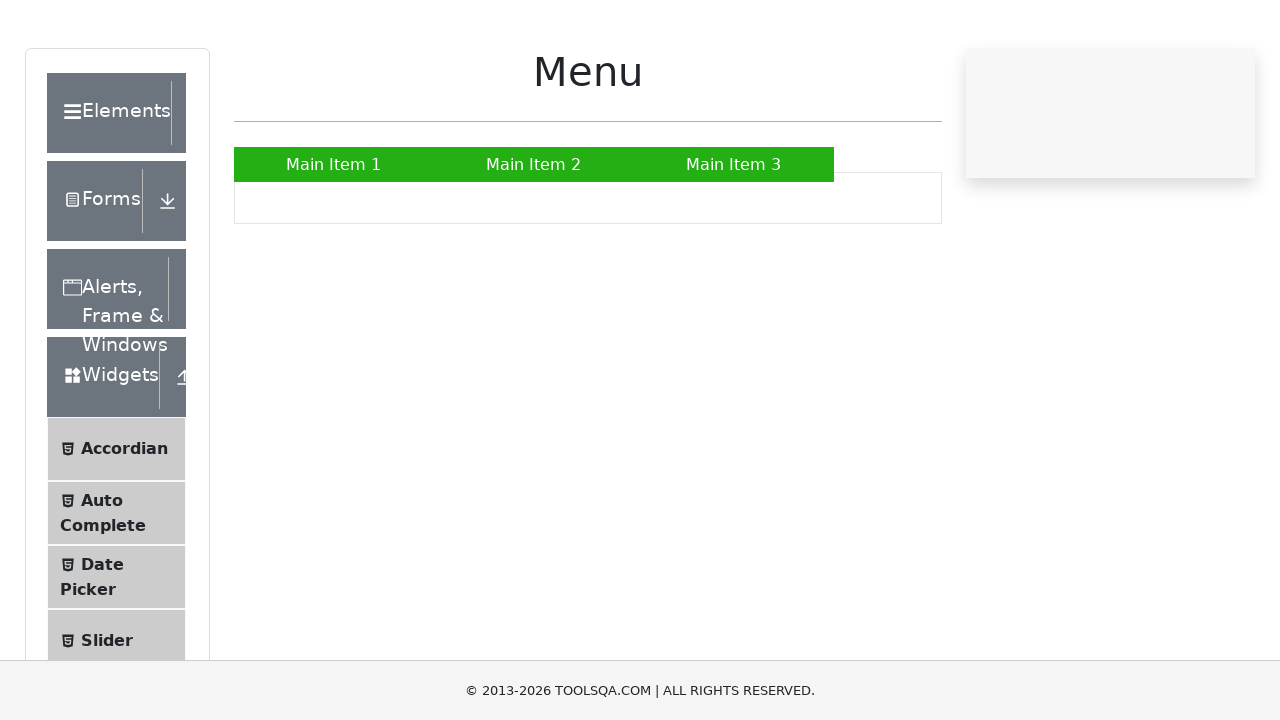

Hovered over Main Item 2 at (534, 240) on xpath=//*[@id='nav']/li[2]/a
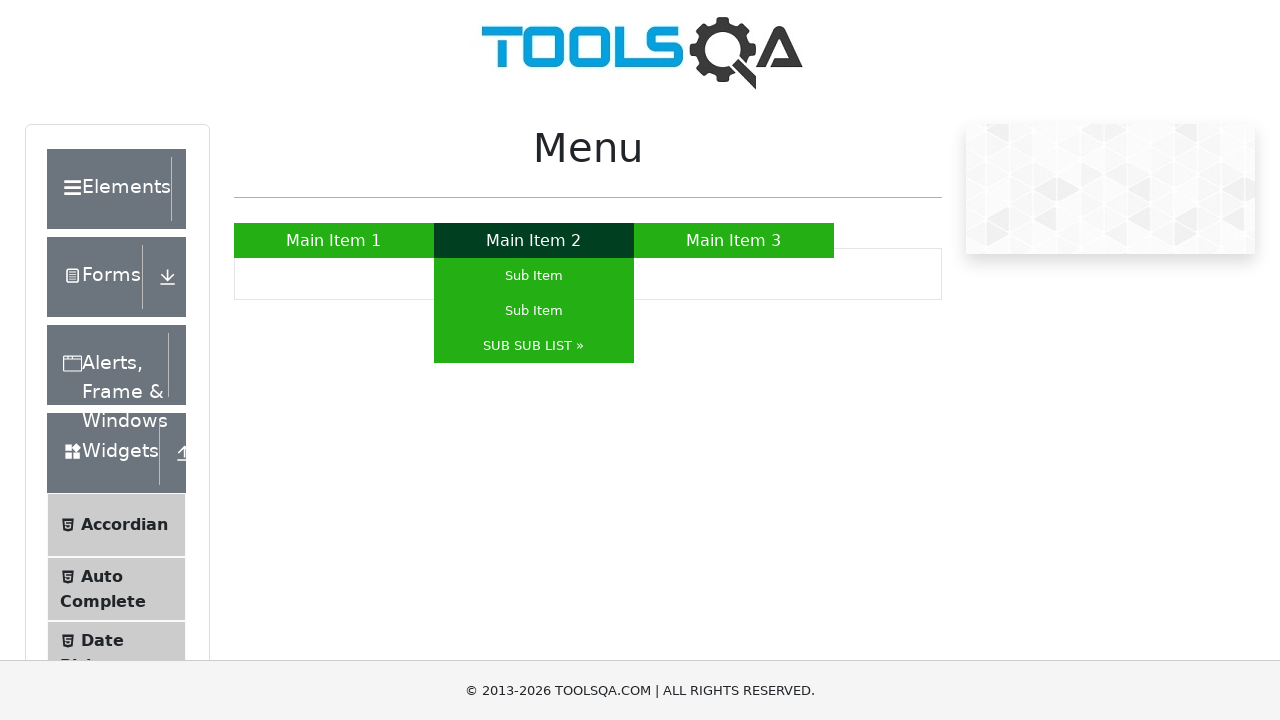

Hovered over submenu item 3 (SUB SUB LIST) under Main Item 2 at (534, 346) on xpath=//*[@id='nav']/li[2]/ul/li[3]/a
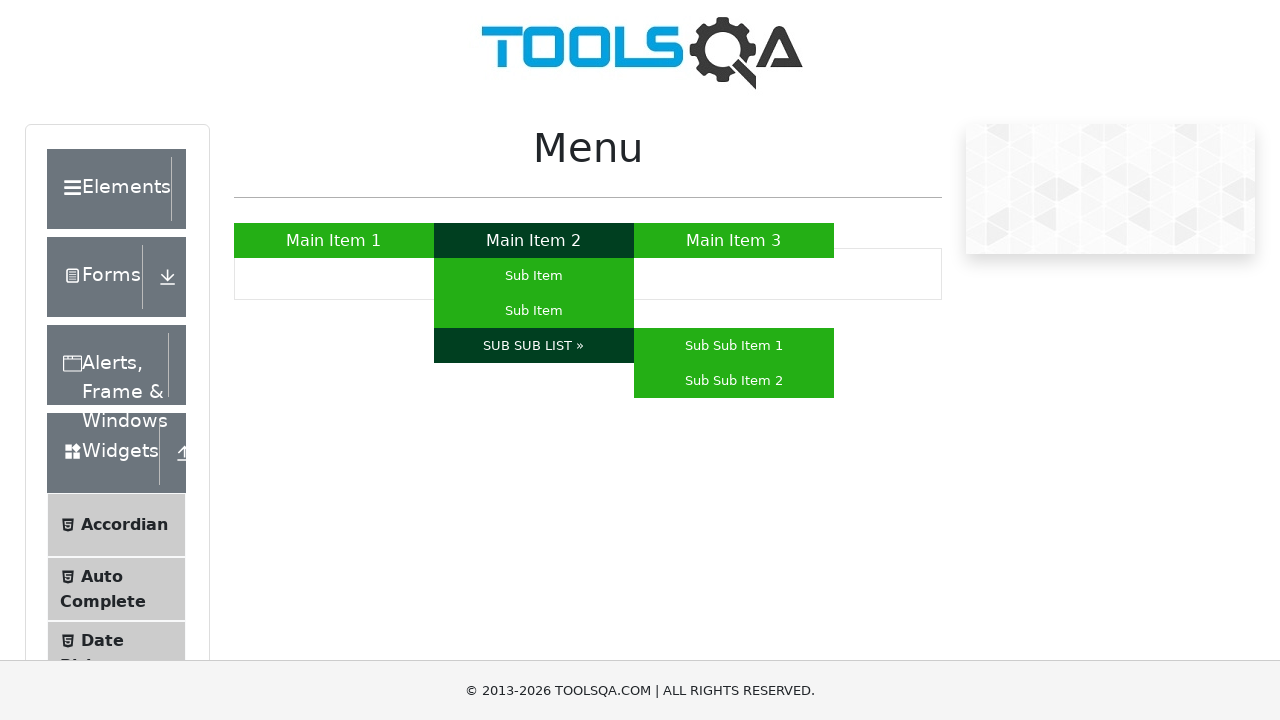

Waited 500ms to observe nested menu hover state
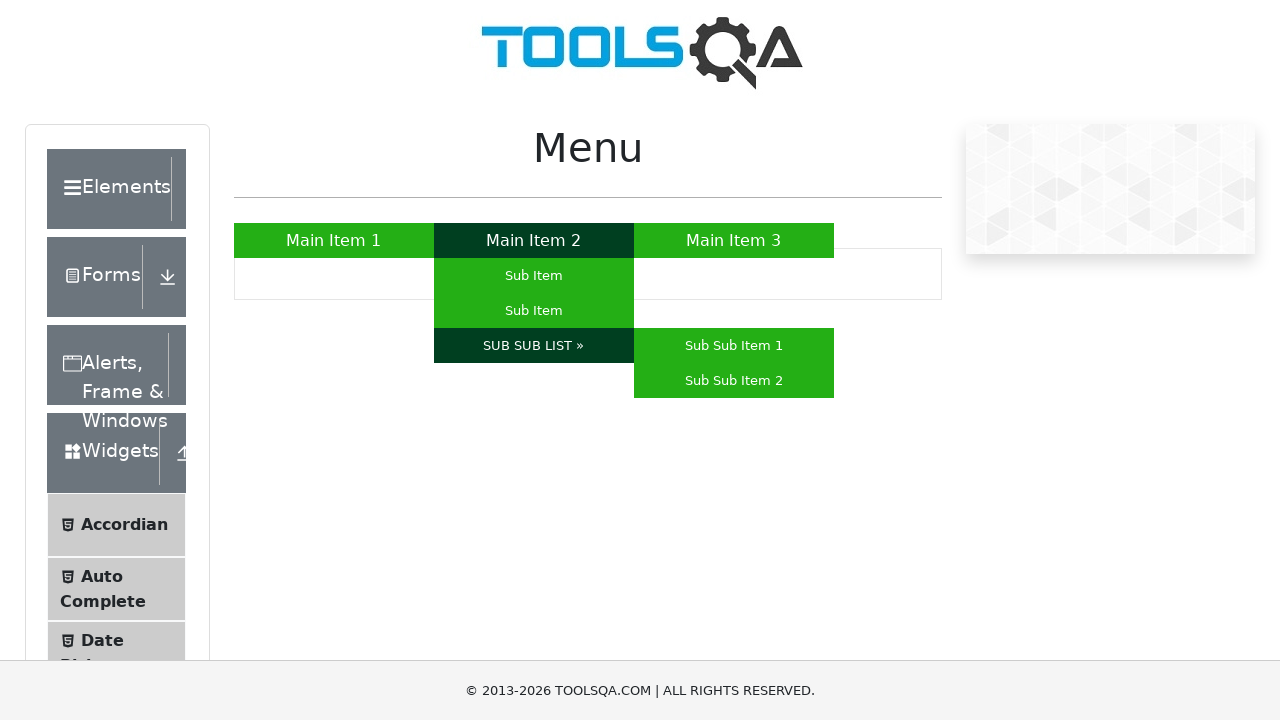

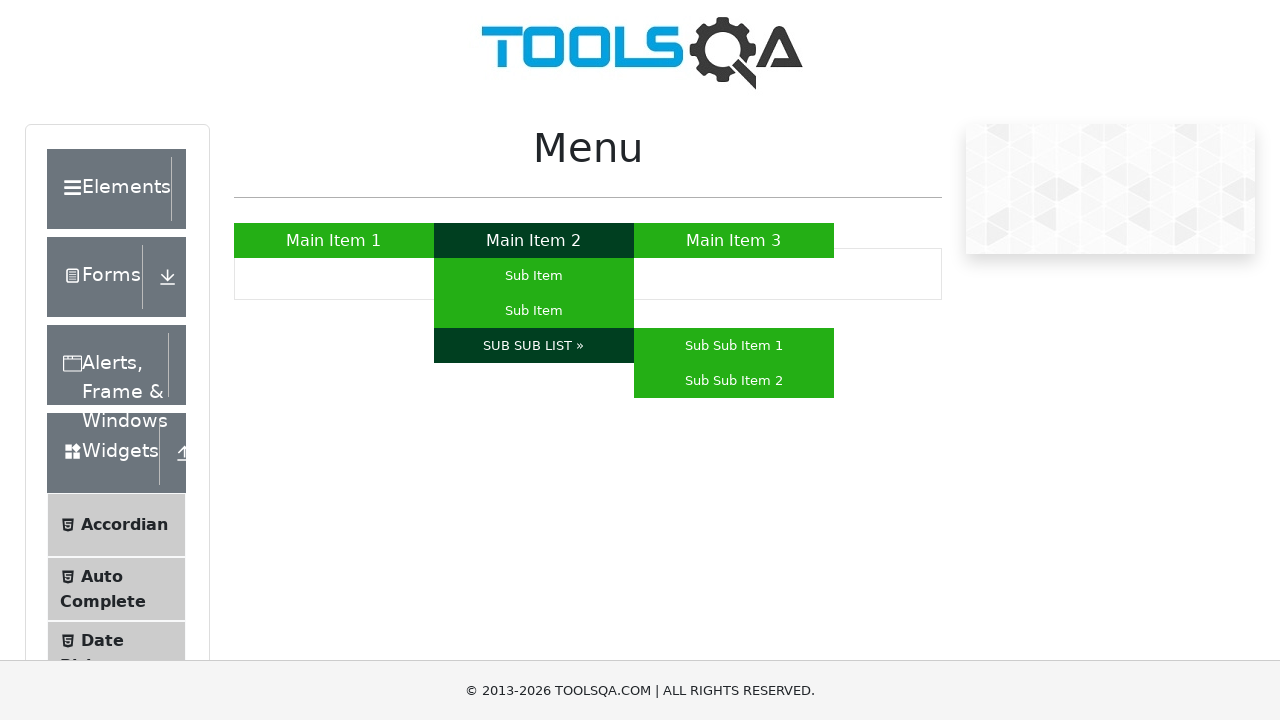